Navigates to a tooltip demo page and retrieves the title attribute from the firstname input field to verify tooltip functionality

Starting URL: https://www.globalsqa.com/demoSite/practice/tooltip/forms.html

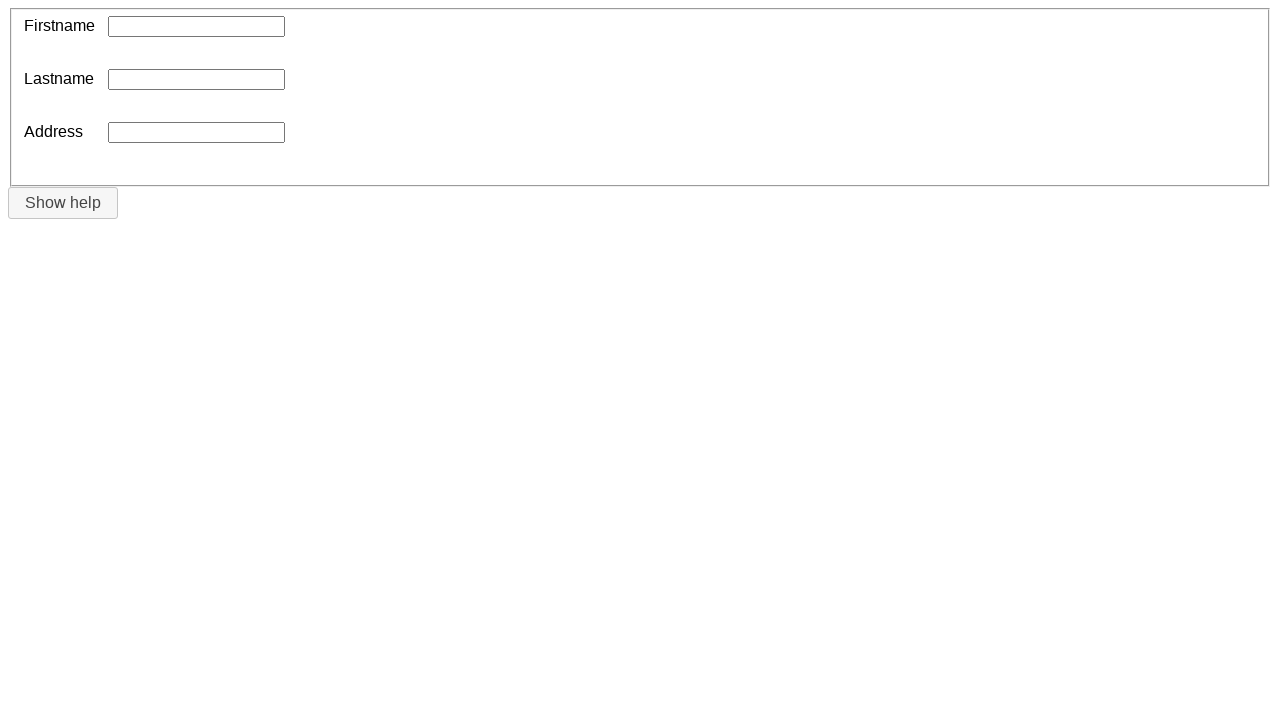

Navigated to tooltip demo page
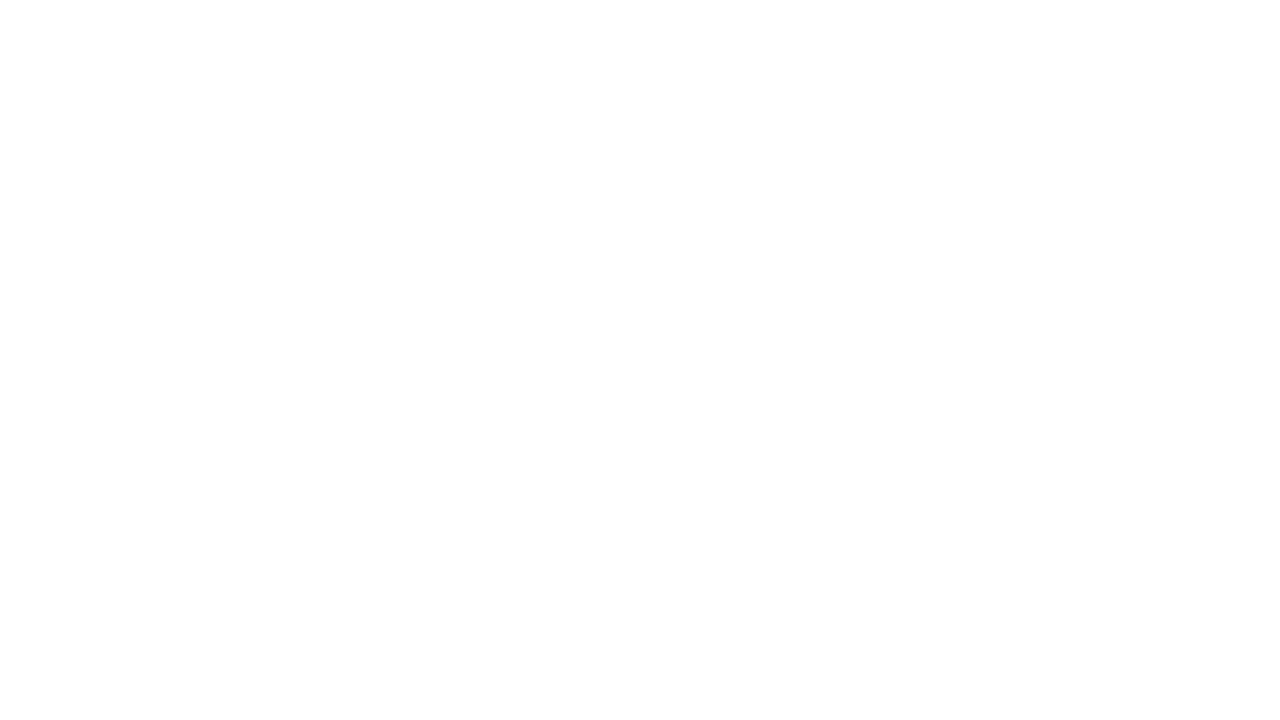

Firstname input field is now visible
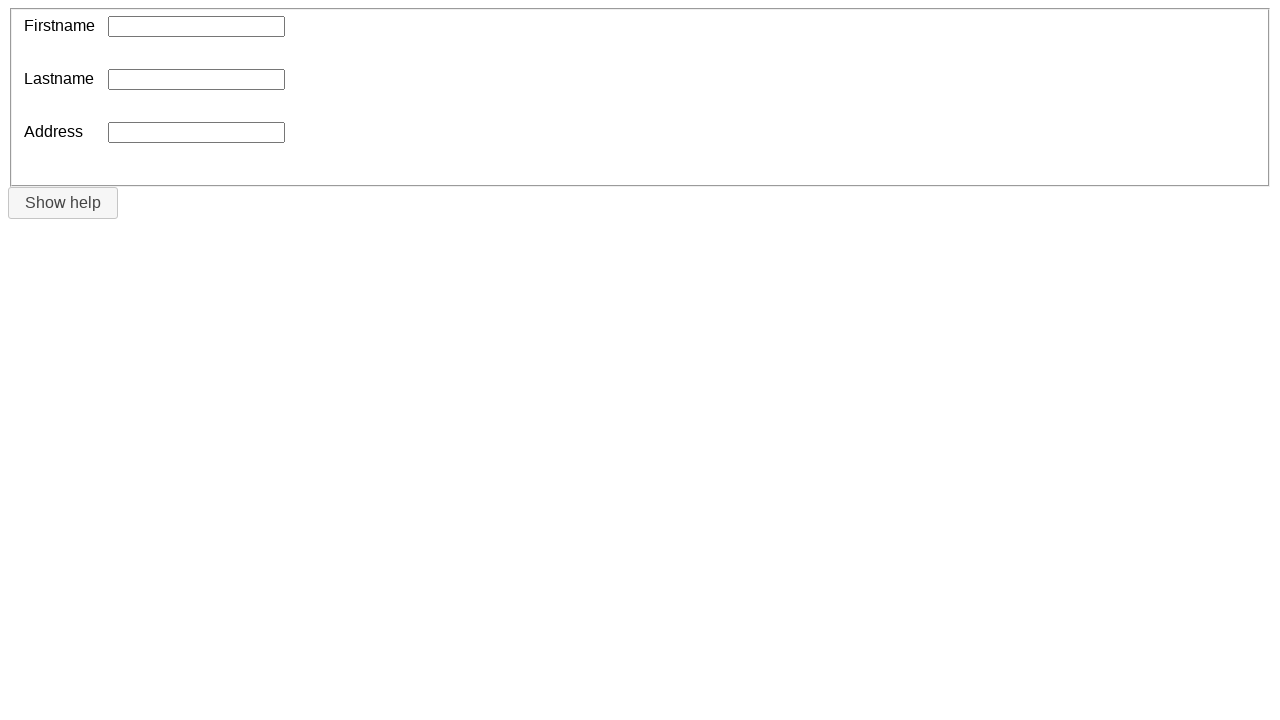

Retrieved tooltip text from firstname field: 'Please provide your firstname.'
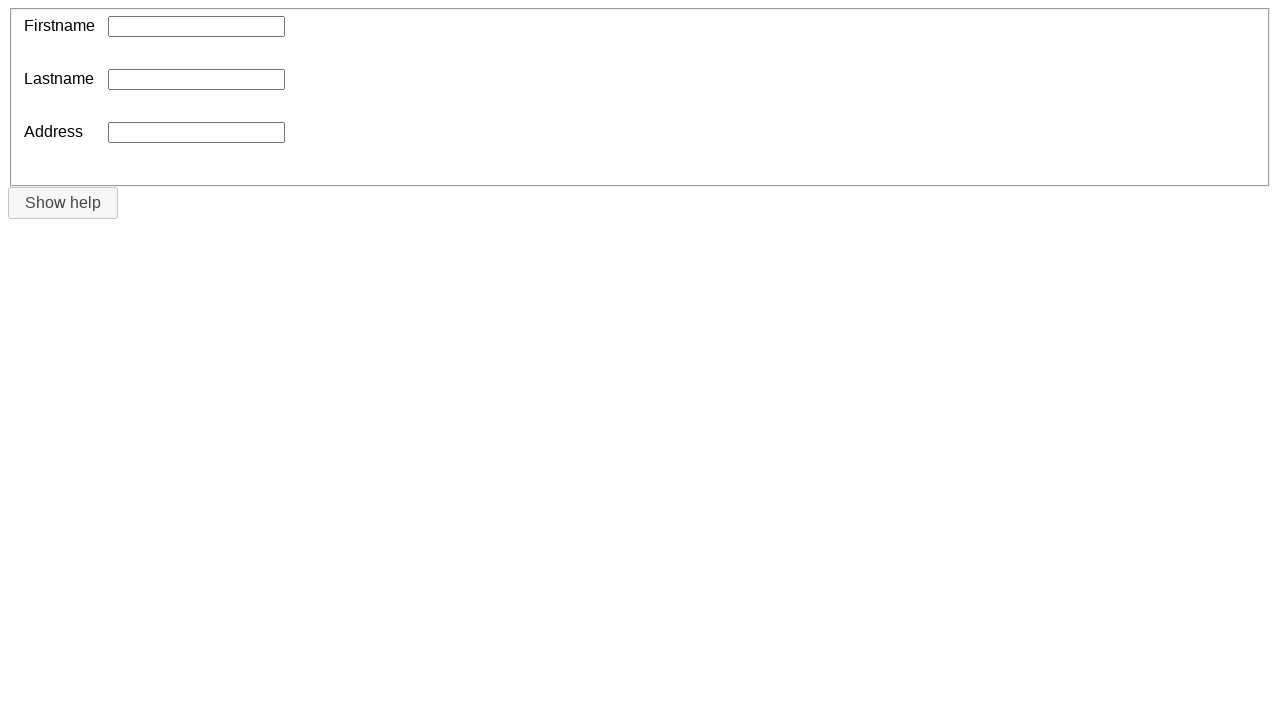

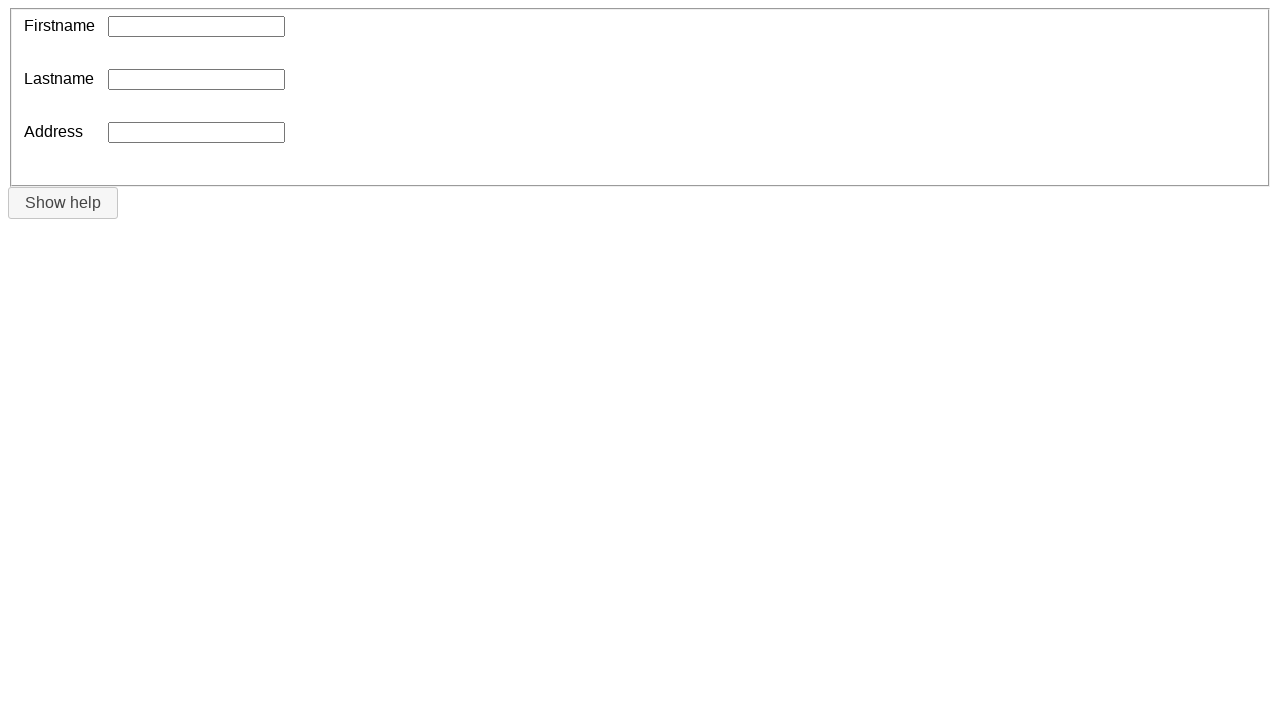